Tests empty login form submission and verifies the username required error message appears

Starting URL: https://www.saucedemo.com/

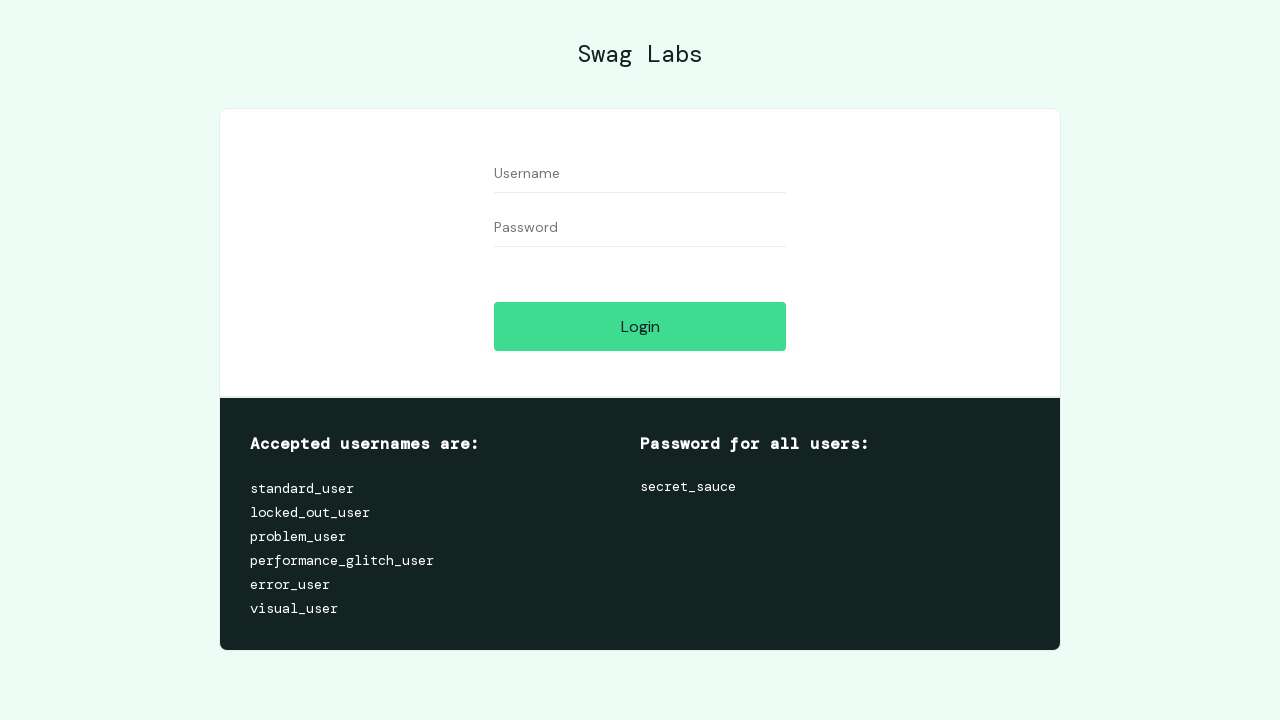

Navigated to Sauce Demo login page
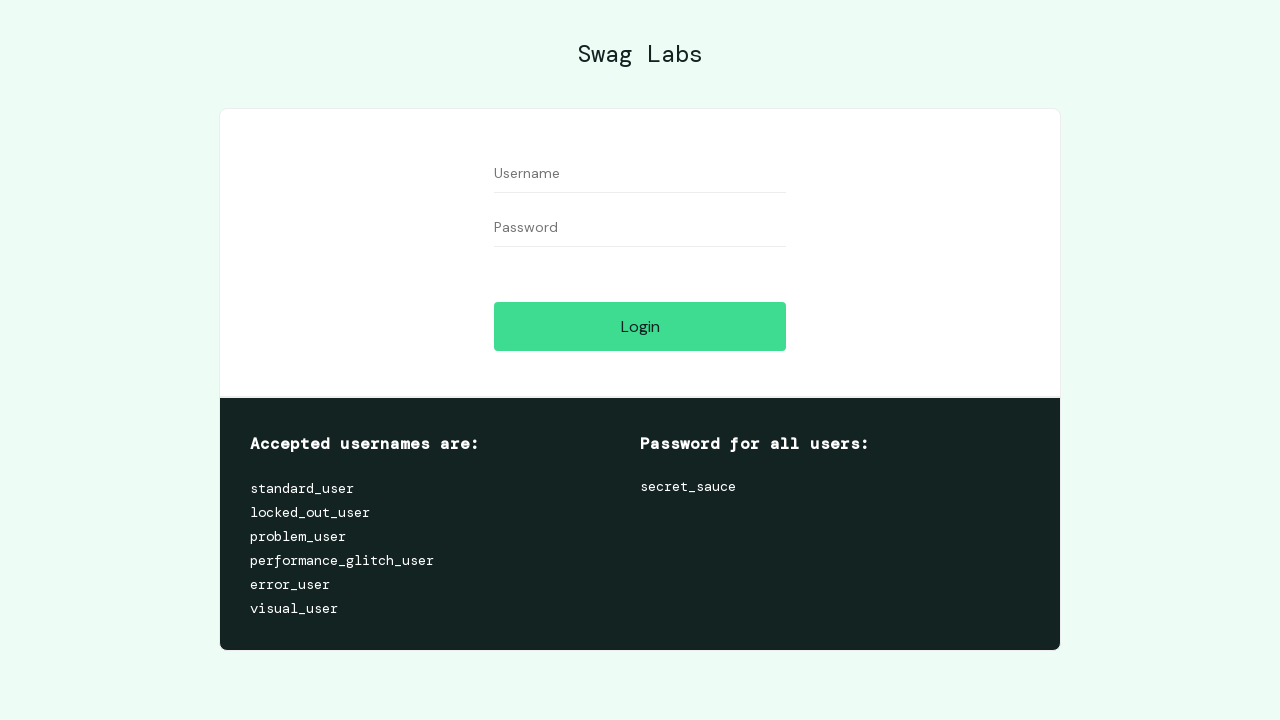

Filled username field with empty value on #user-name
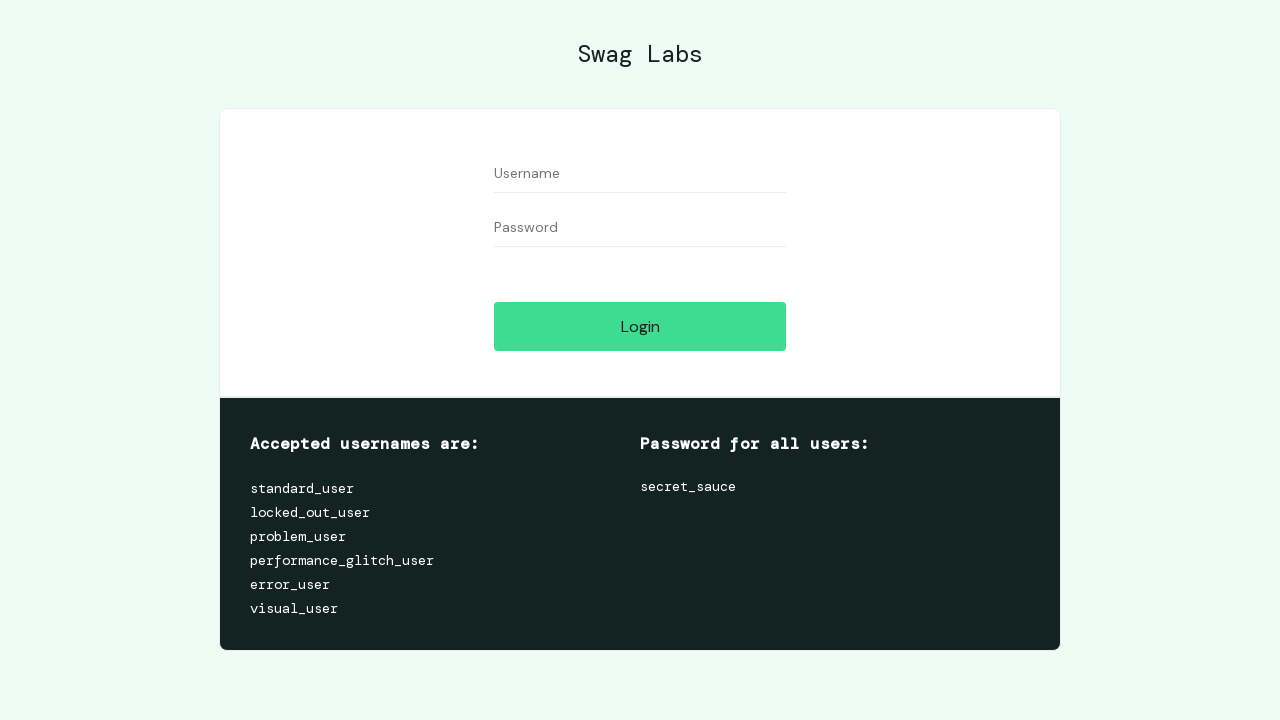

Filled password field with empty value on #password
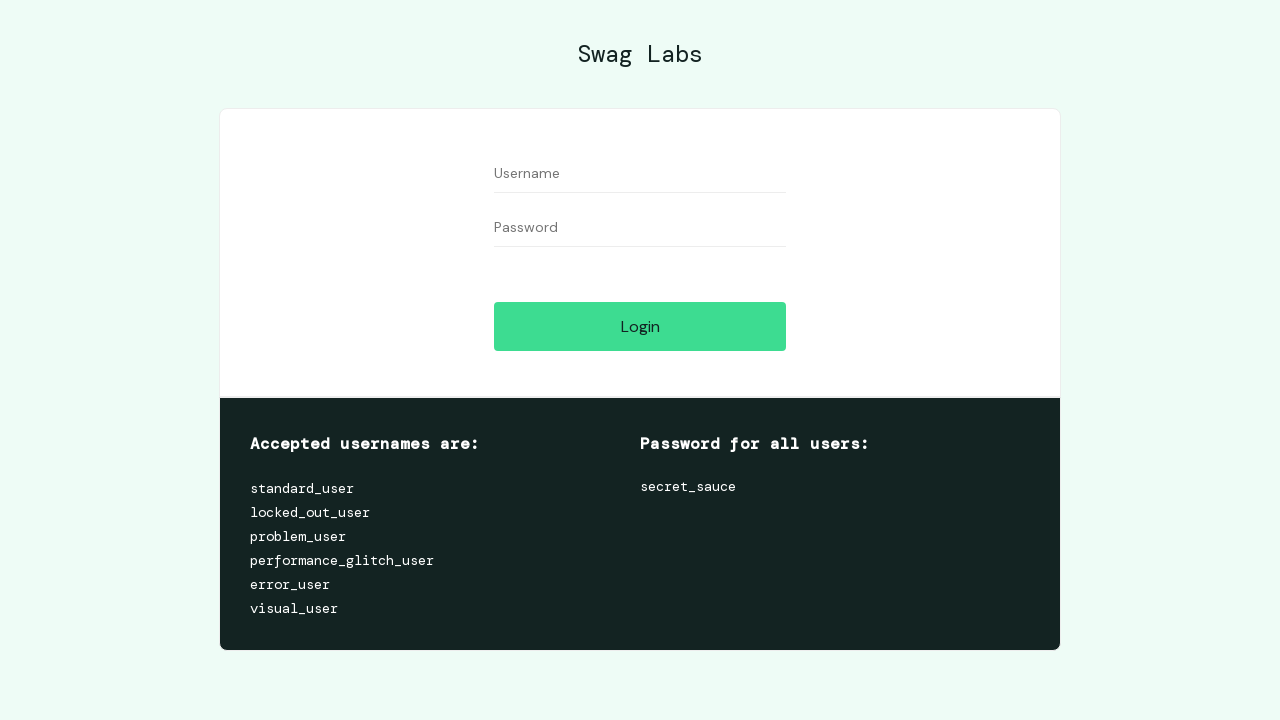

Clicked login button with empty credentials at (640, 326) on #login-button
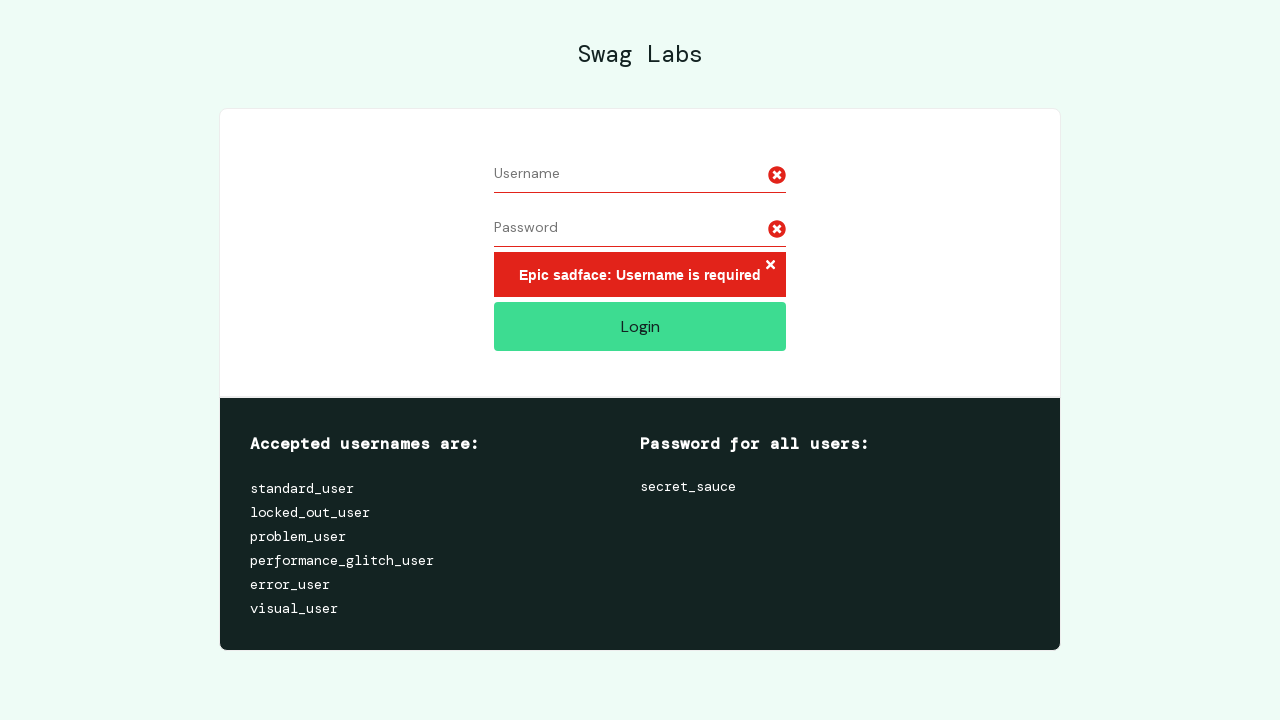

Waited for error message to appear
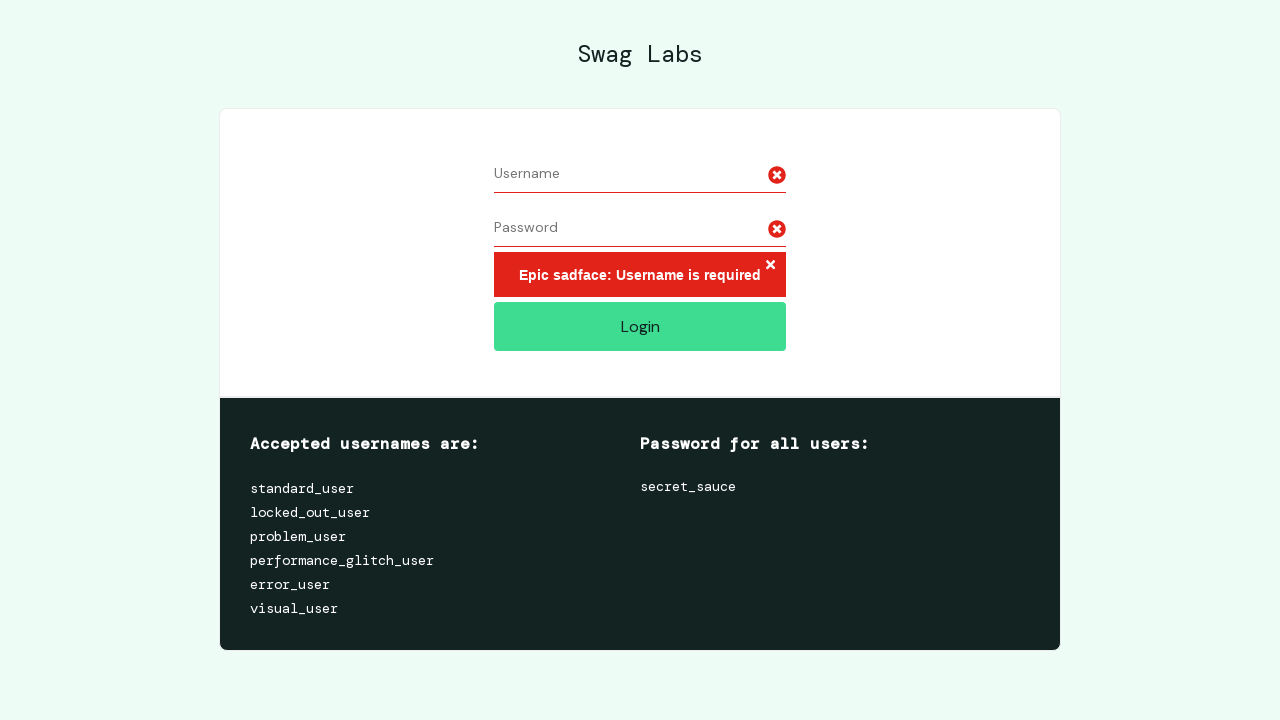

Located error message element
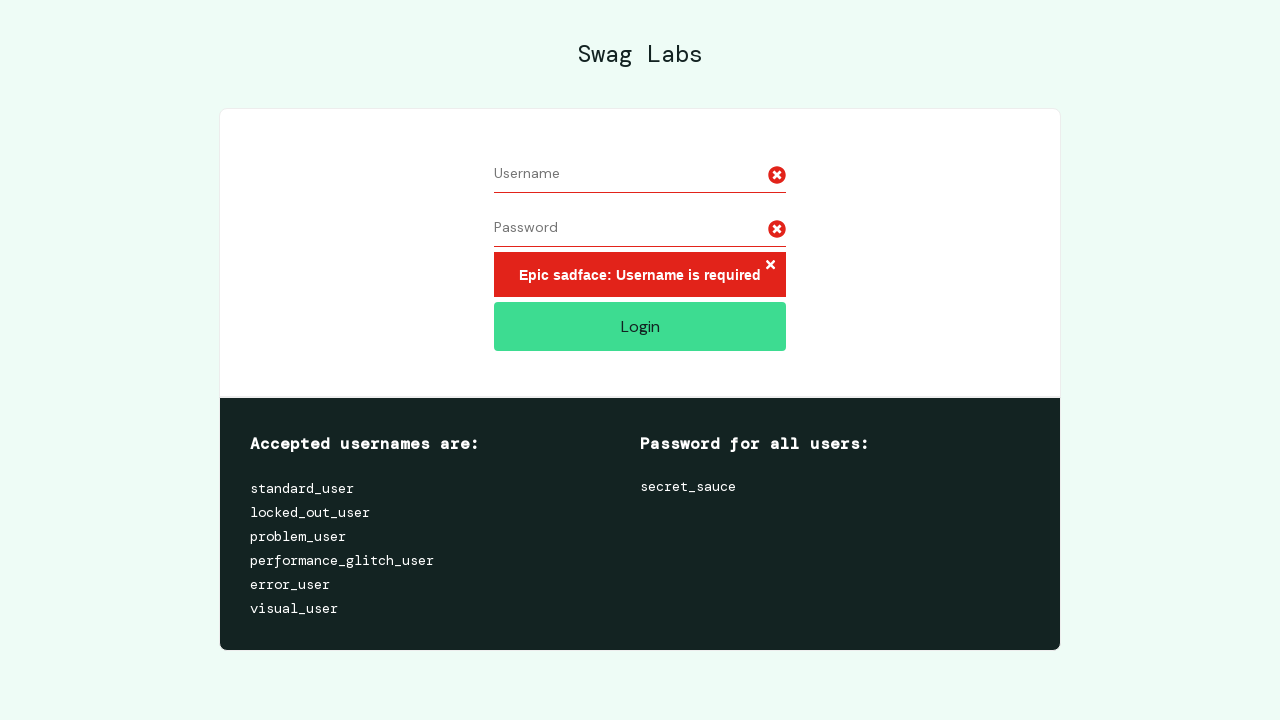

Verified error message displays 'Epic sadface: Username is required'
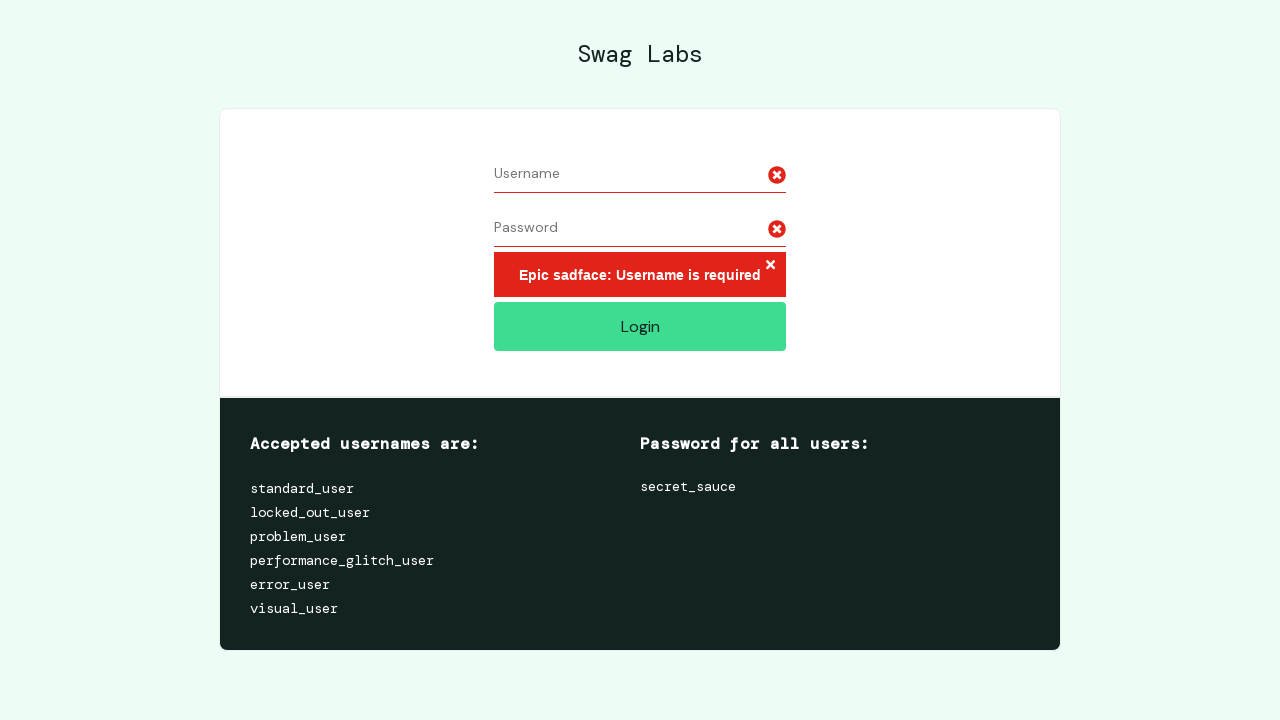

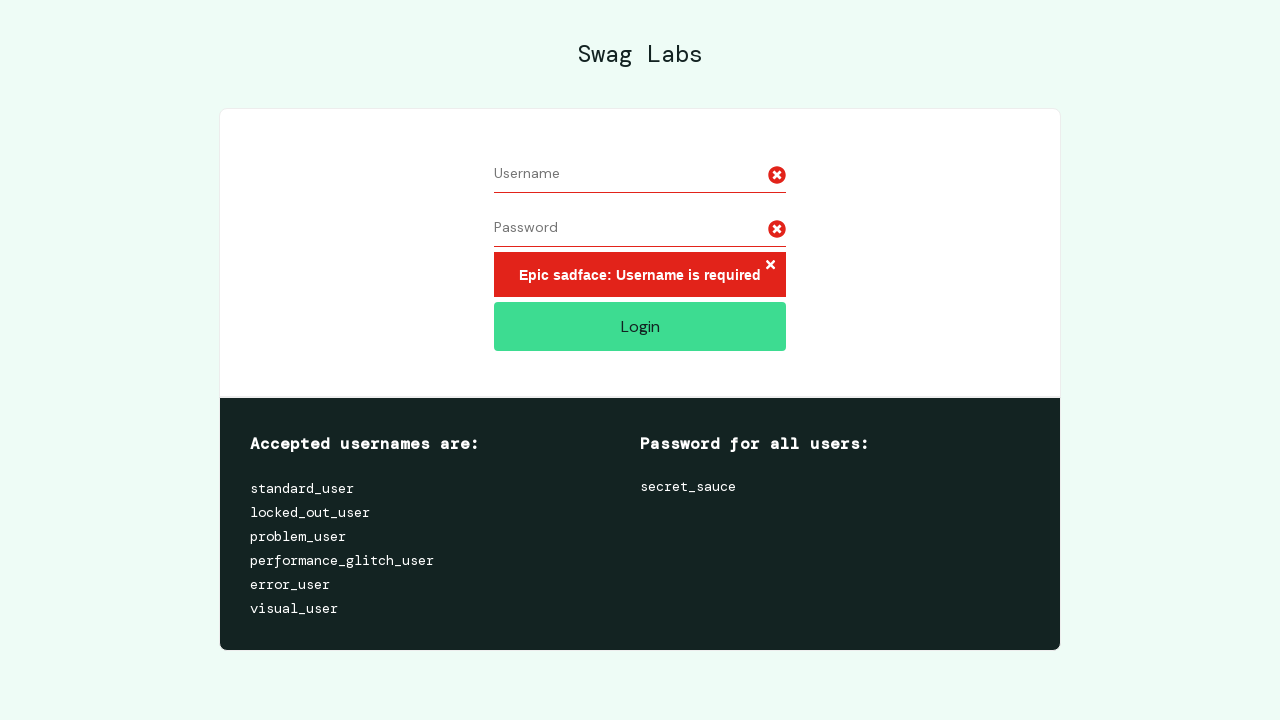